Fills the YourFirstName field, clicks button One, checks OptionThree checkbox, selects ExampleTwo from dropdown, and validates Selenium logo presence

Starting URL: https://webjump-user.github.io/testqa/

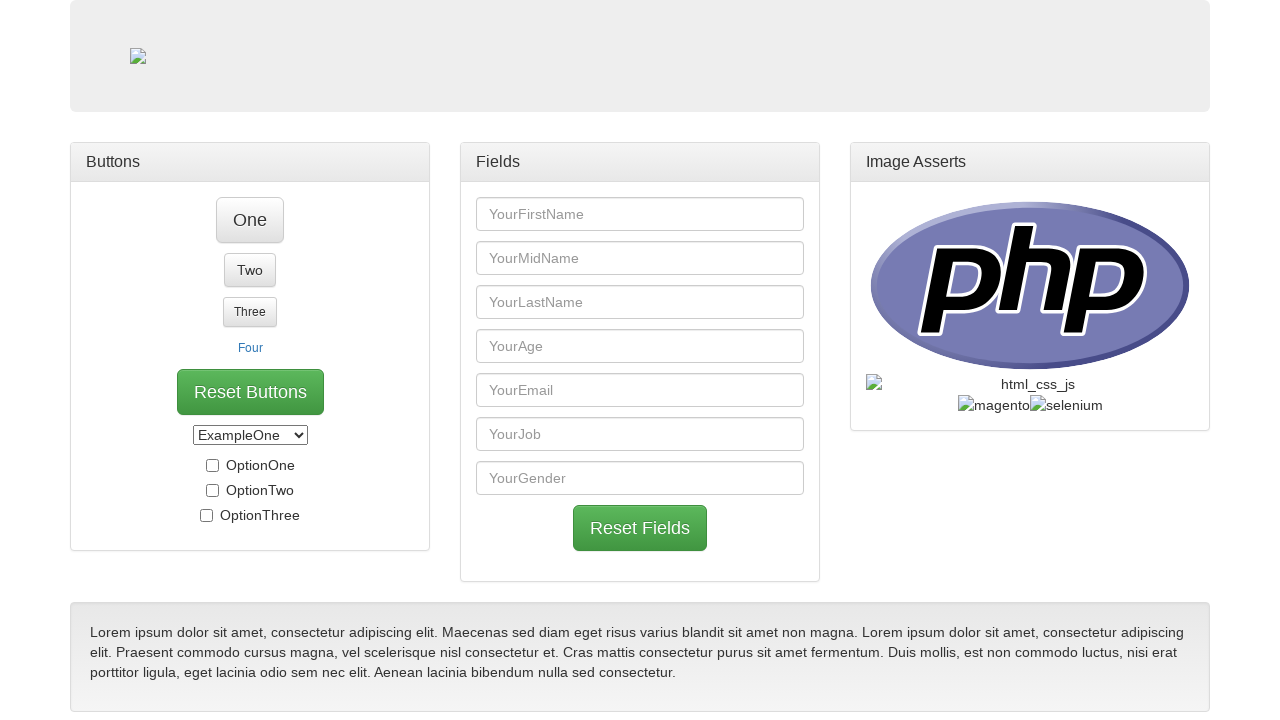

Filled YourFirstName field with 'JohnDoe' on input[name='YourFirstName'], input#YourFirstName, input[placeholder*='FirstName'
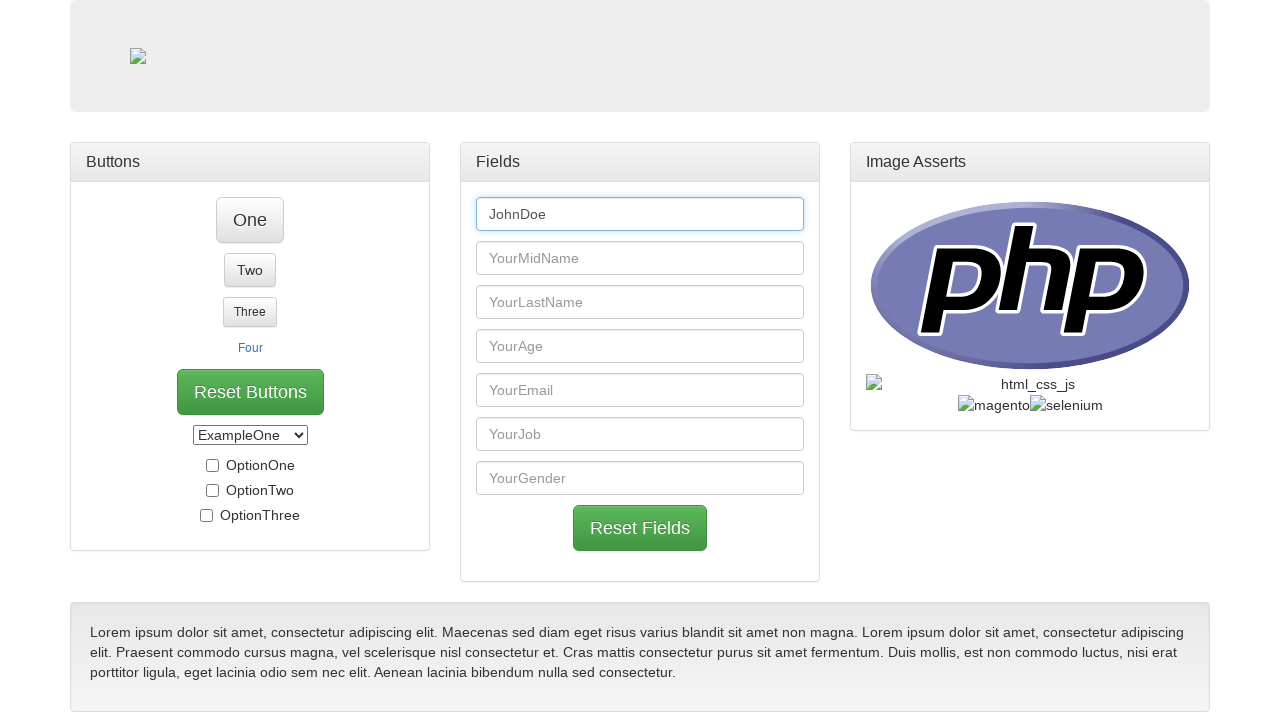

Clicked button 'One' at (250, 220) on button:has-text('One')
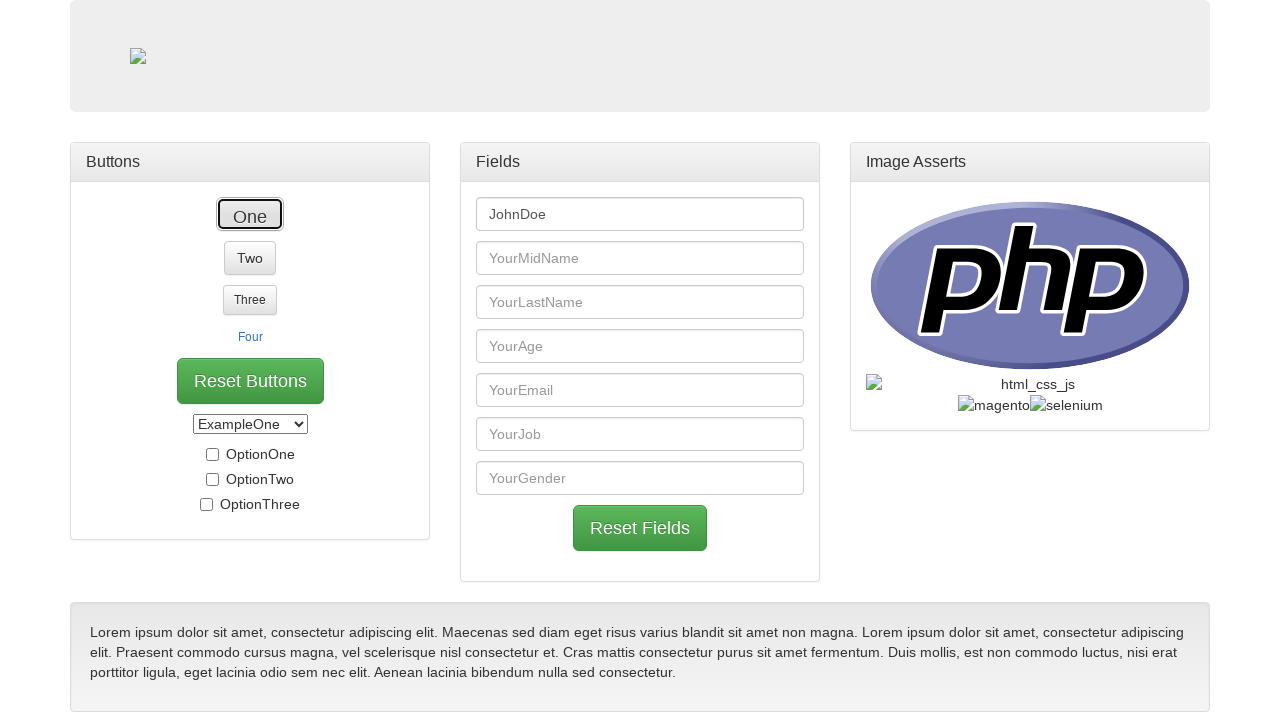

Checked OptionThree checkbox at (206, 469) on input[value='OptionThree'], input#OptionThree, label:has-text('OptionThree') inp
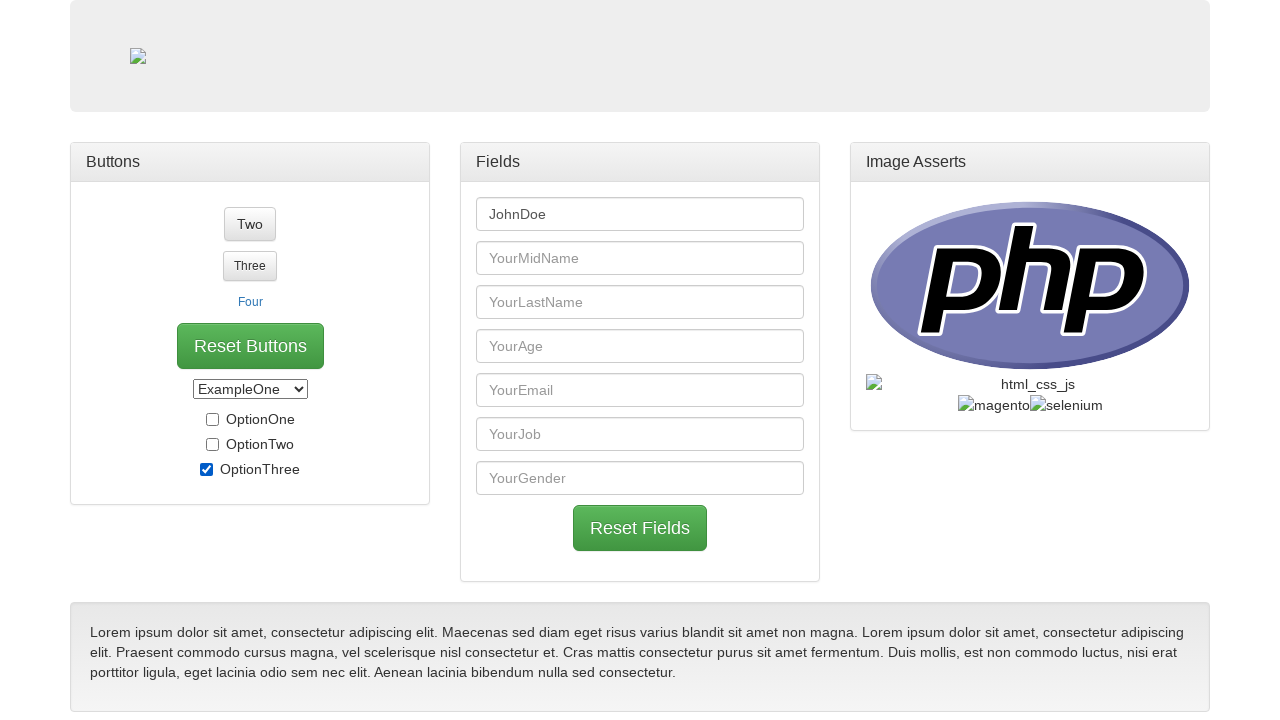

Selected ExampleTwo from dropdown on select
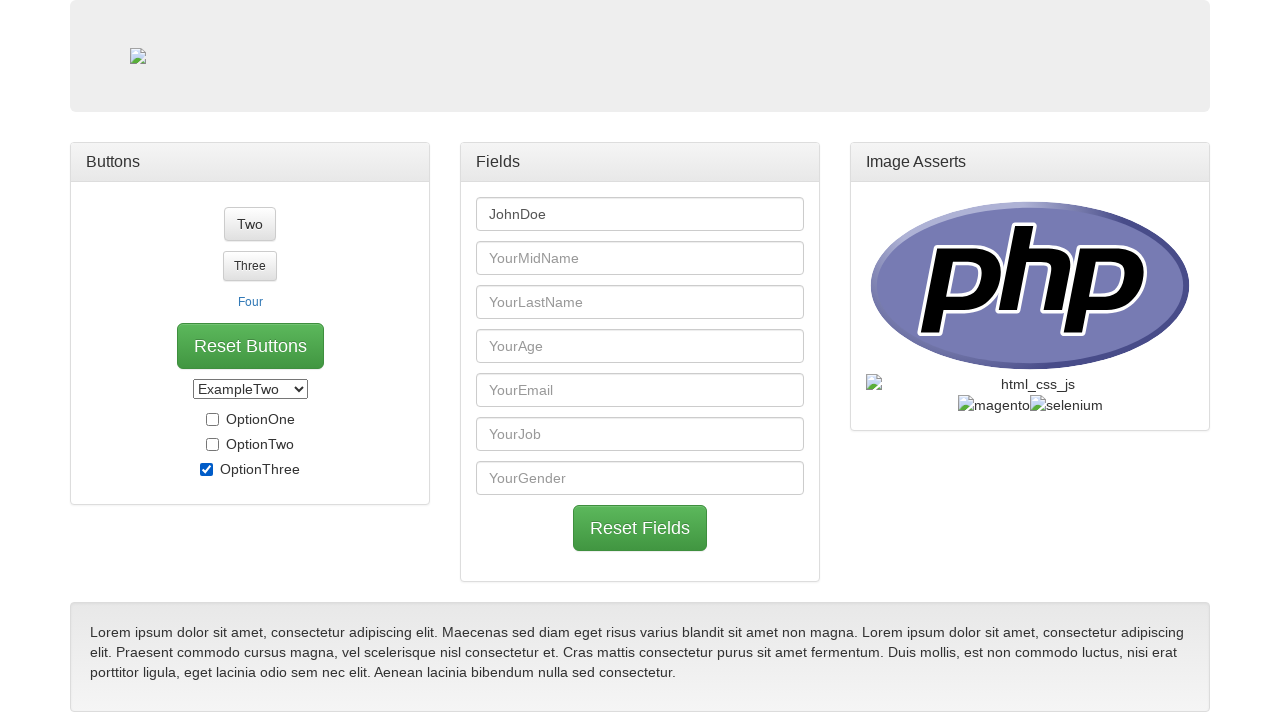

Validated Selenium logo presence
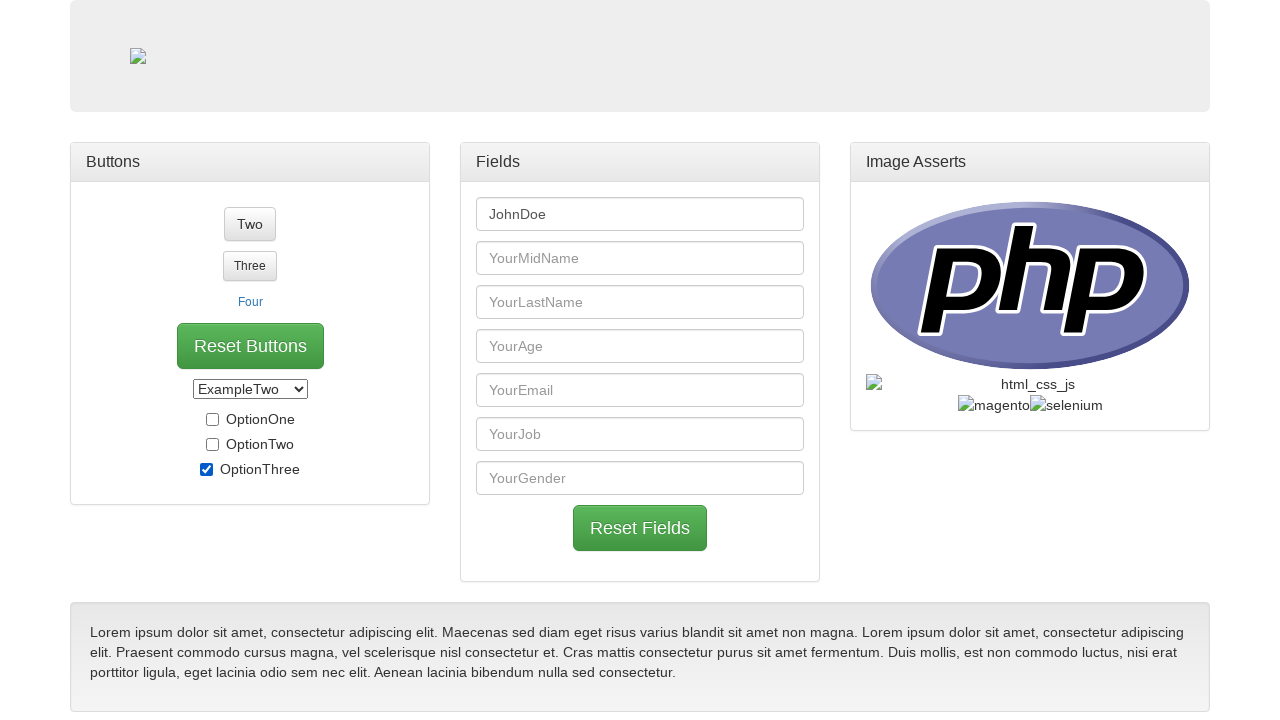

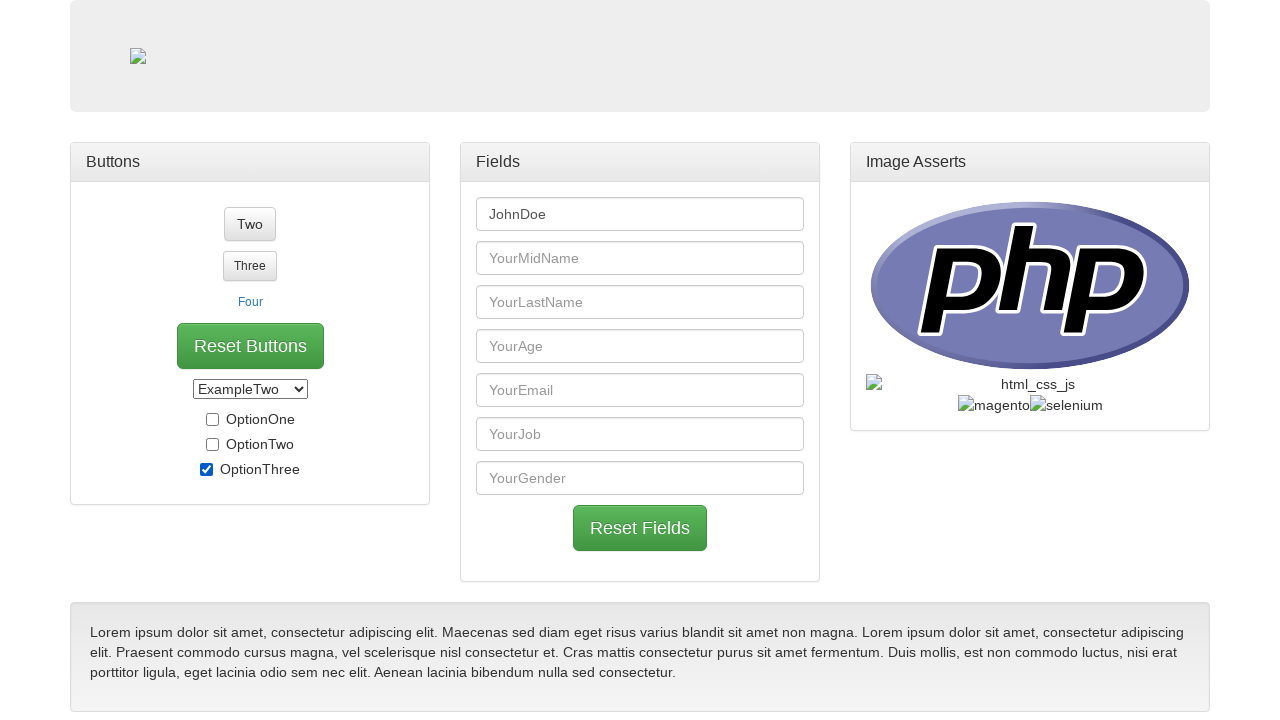